Tests scrolling functionality using JavaScript executor by scrolling down to a "Cydeo" link at the bottom of the page, then scrolling back up to the "Home" link.

Starting URL: https://practice.cydeo.com/large

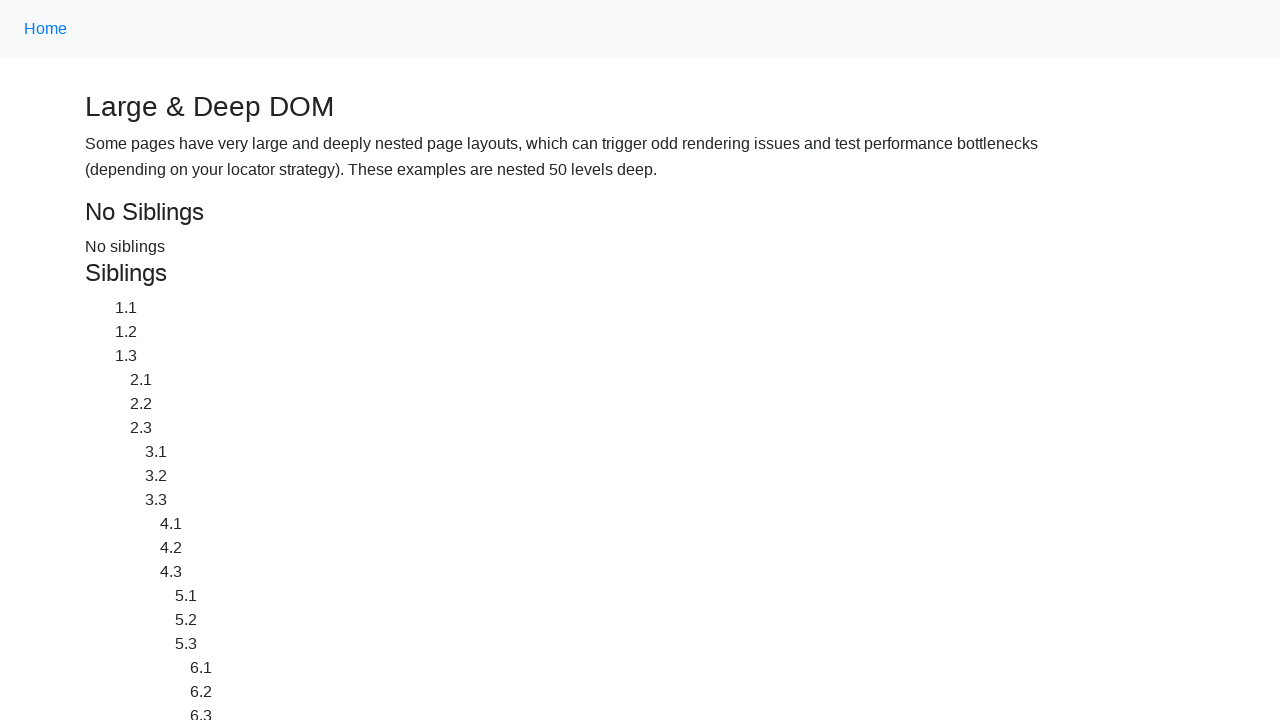

Located the Cydeo link element
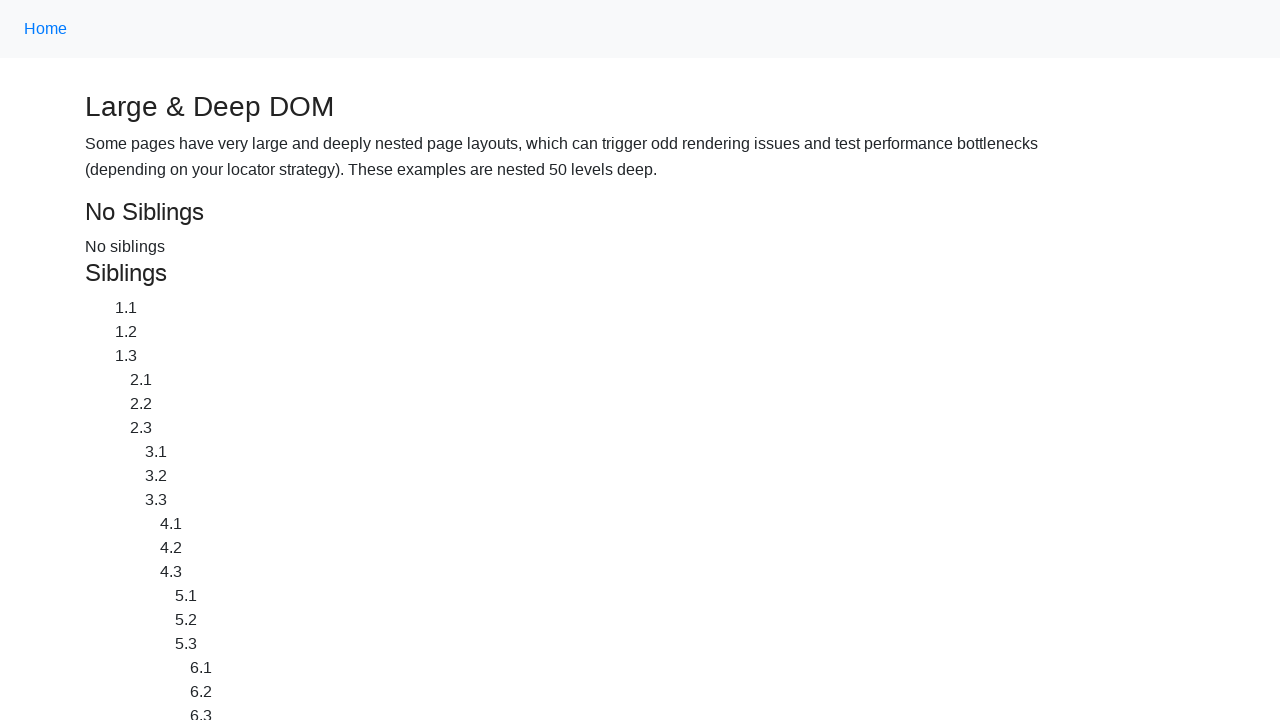

Located the Home link element
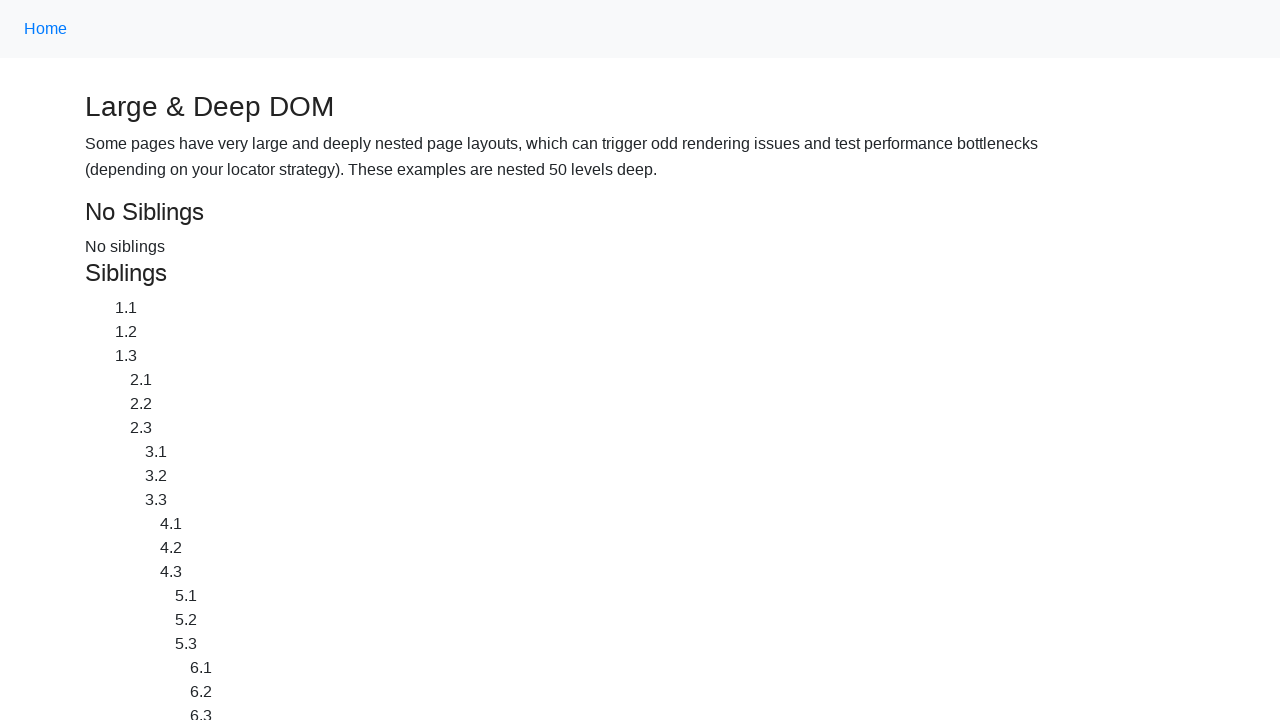

Scrolled down to the Cydeo link
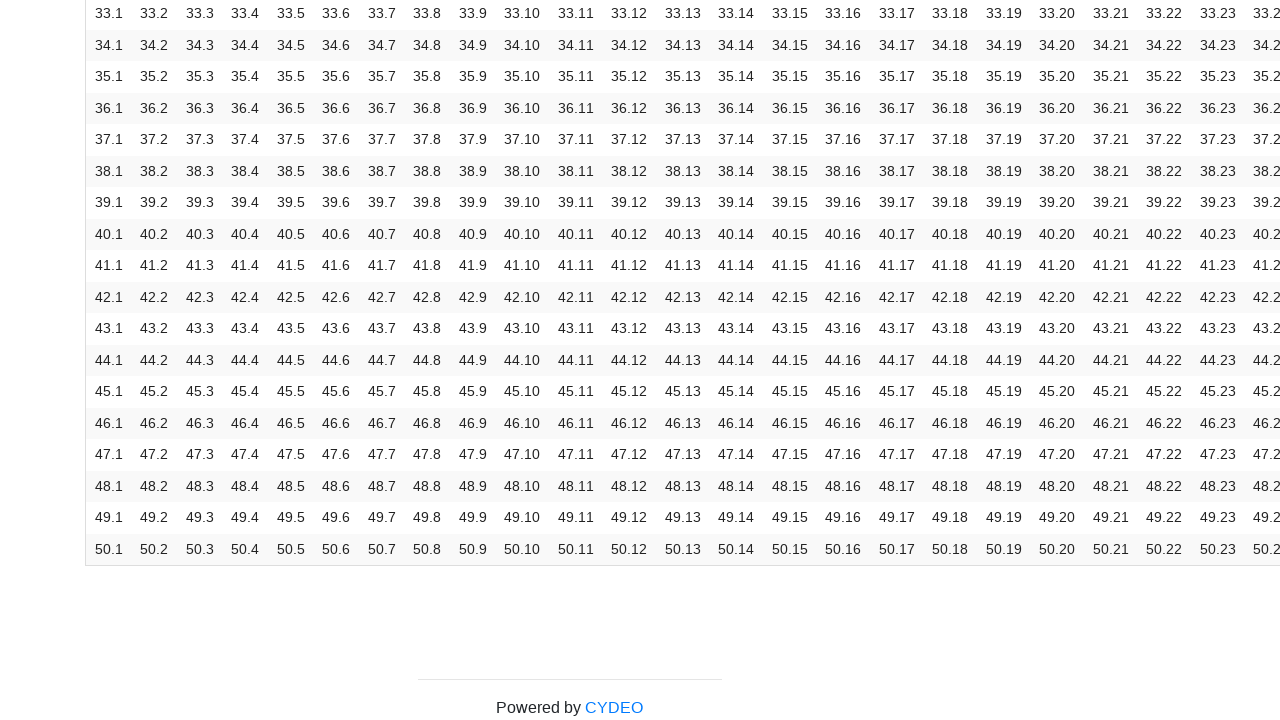

Waited 2 seconds to observe the scroll
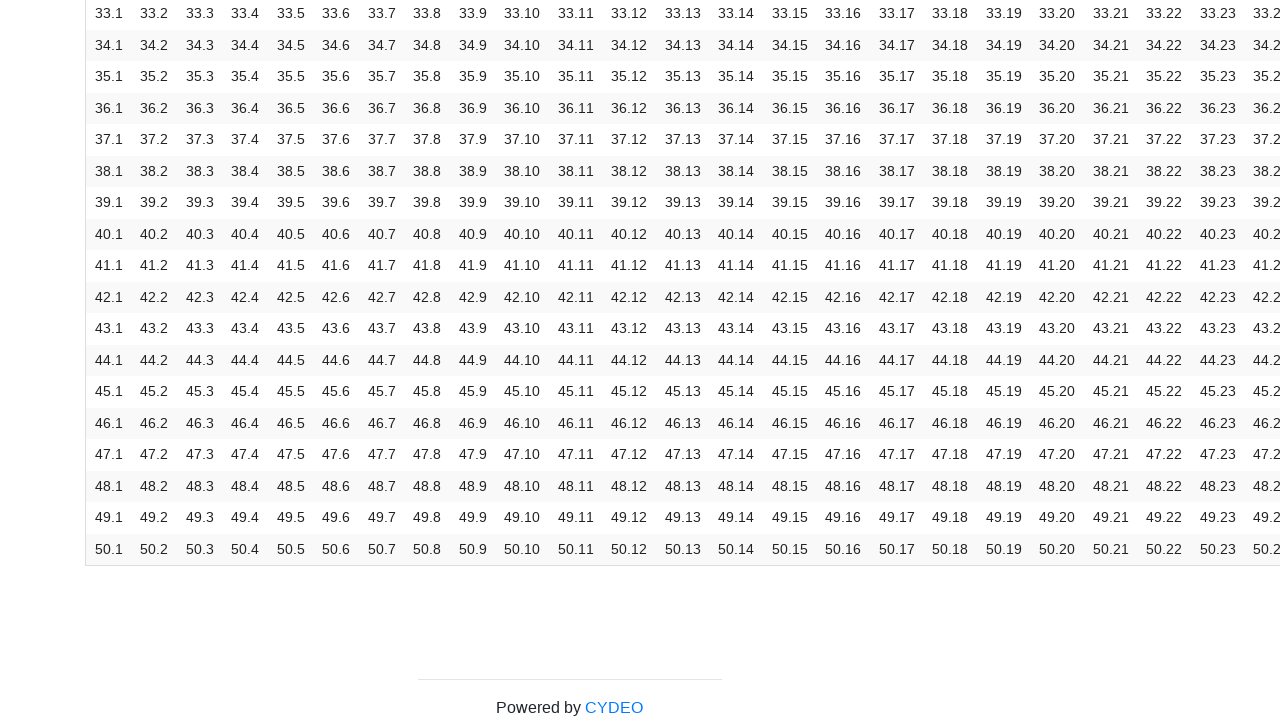

Scrolled up to the Home link
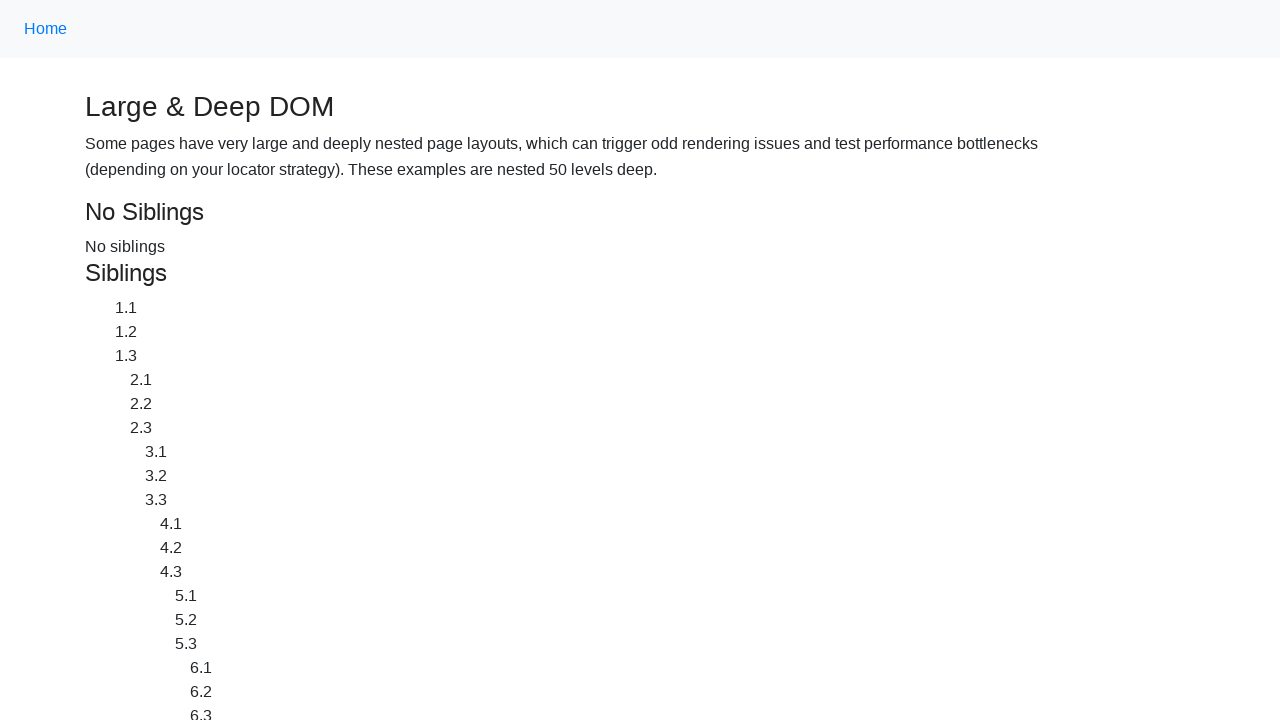

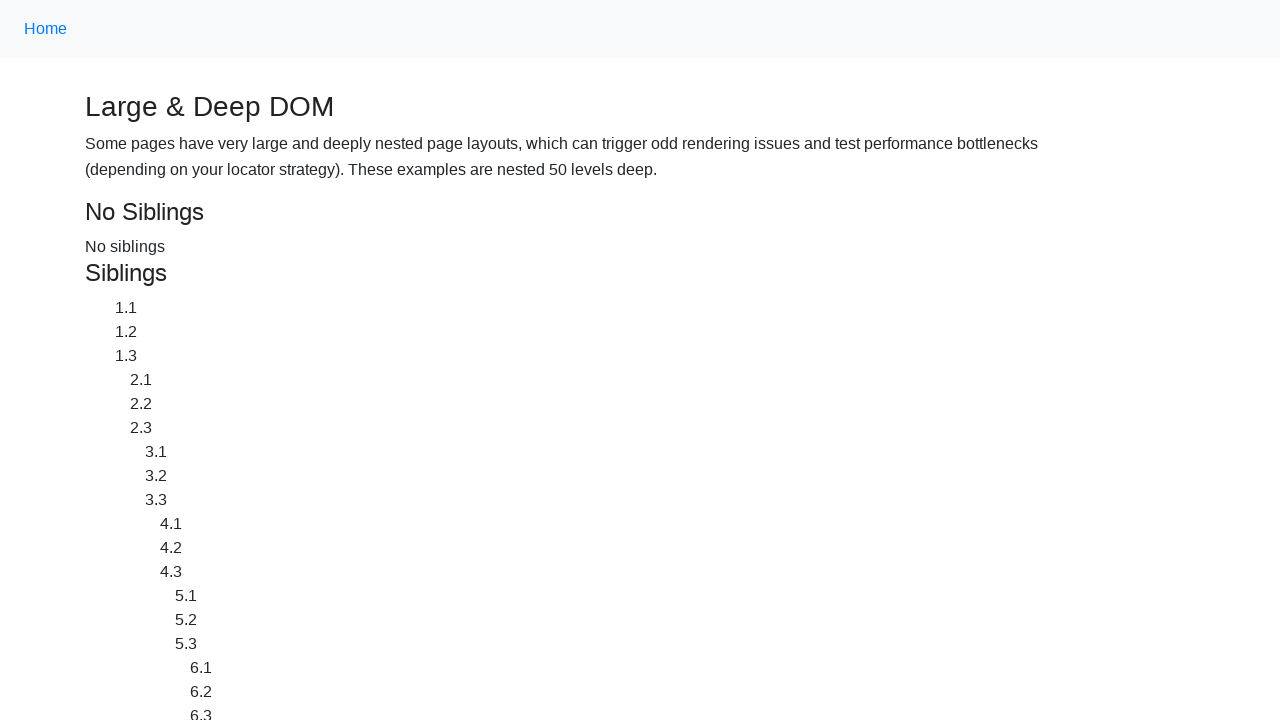